Tests marking all todo items as completed using the toggle all checkbox

Starting URL: https://demo.playwright.dev/todomvc

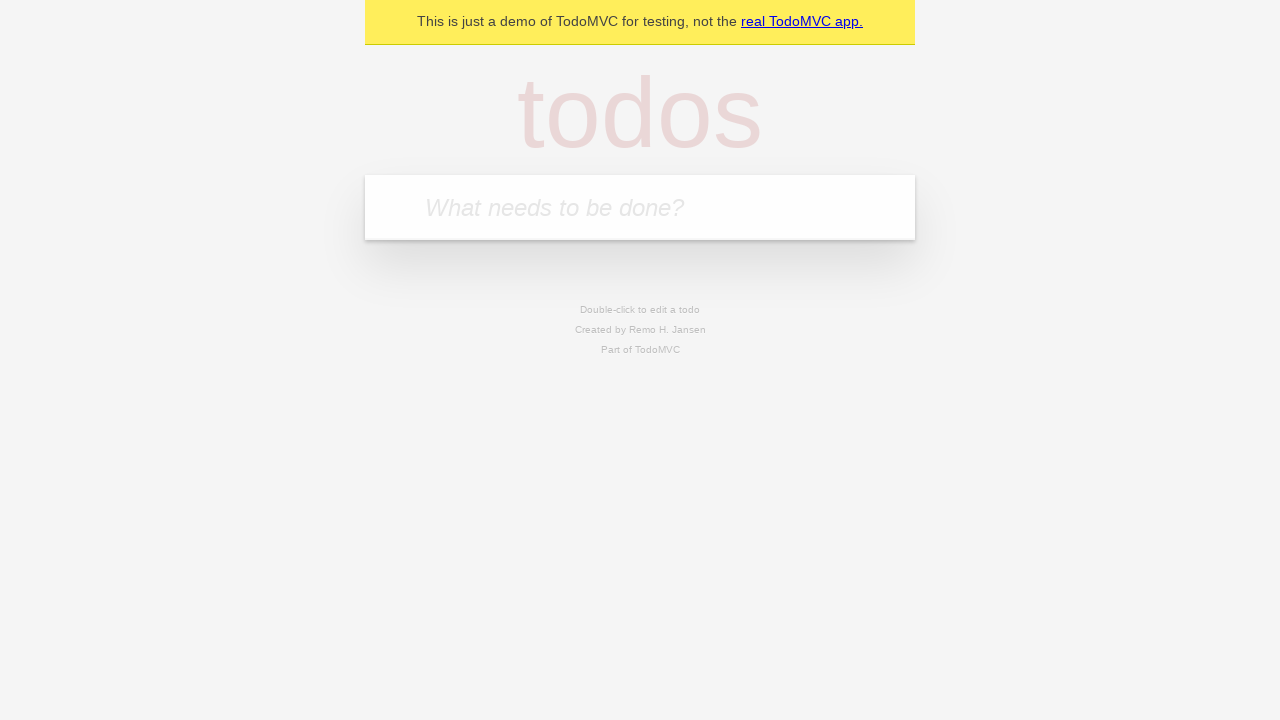

Filled todo input with 'buy some cheese' on internal:attr=[placeholder="What needs to be done?"i]
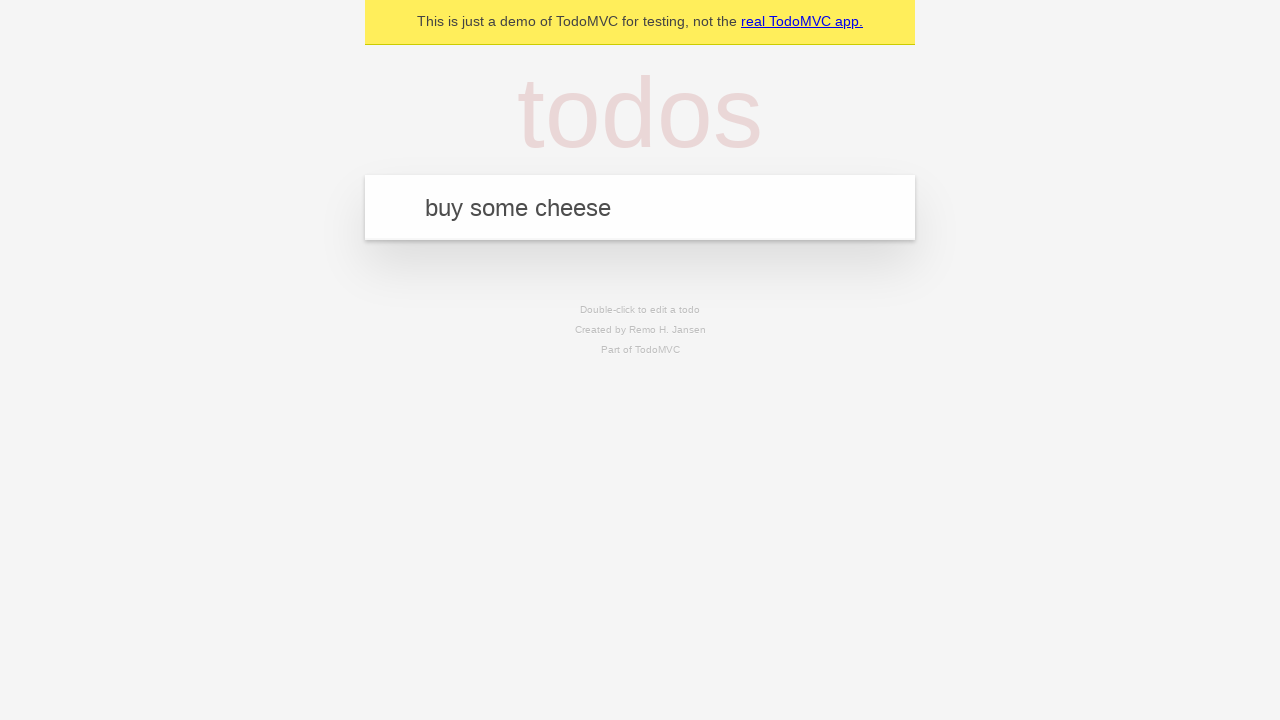

Pressed Enter to add first todo item on internal:attr=[placeholder="What needs to be done?"i]
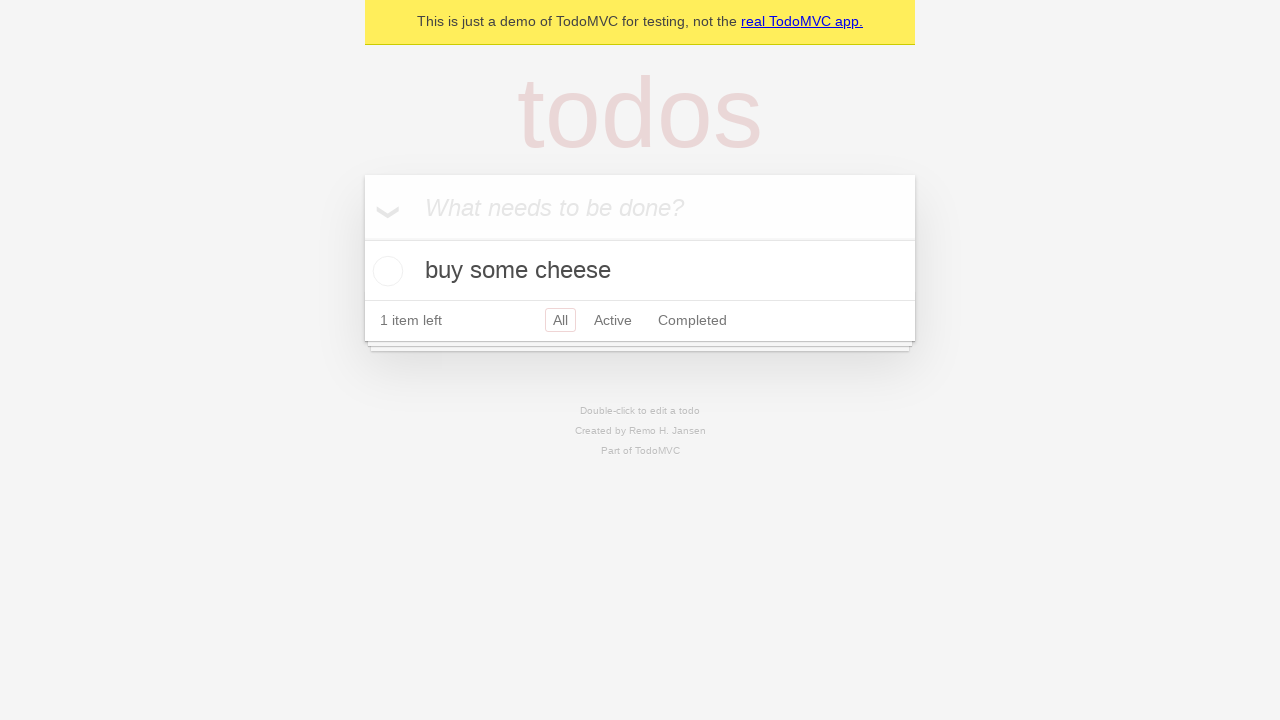

Filled todo input with 'feed the cat' on internal:attr=[placeholder="What needs to be done?"i]
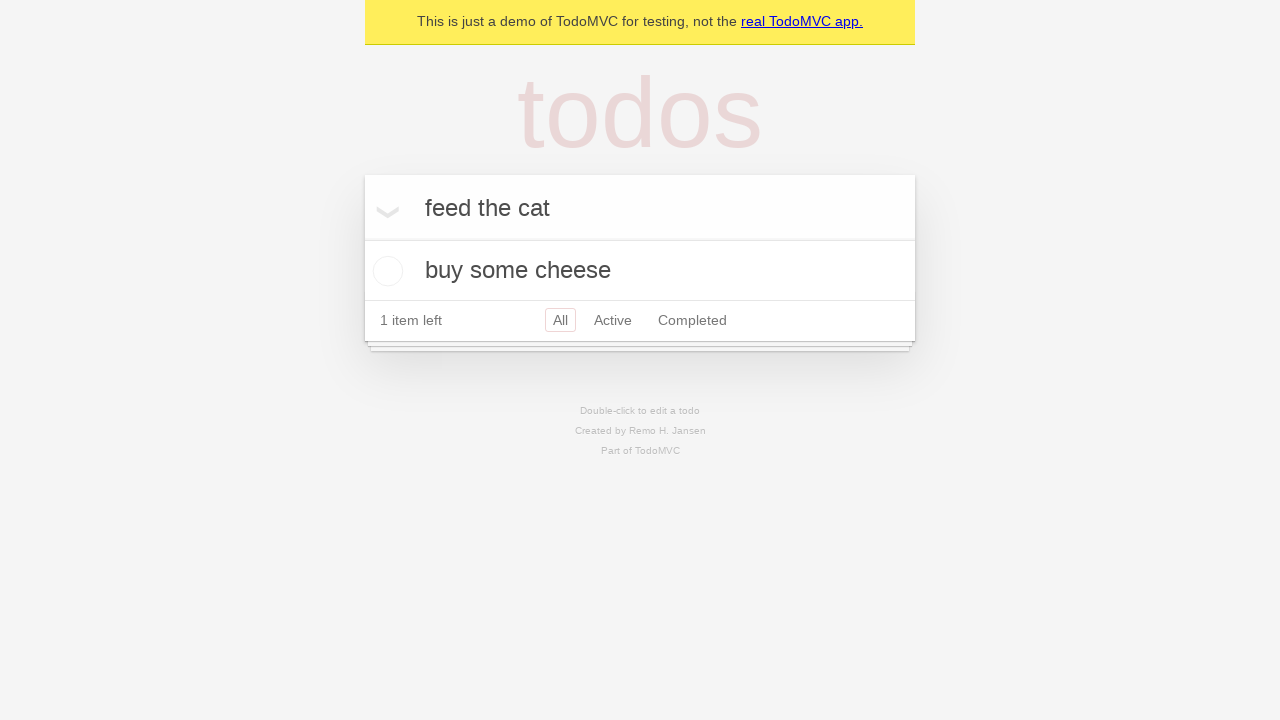

Pressed Enter to add second todo item on internal:attr=[placeholder="What needs to be done?"i]
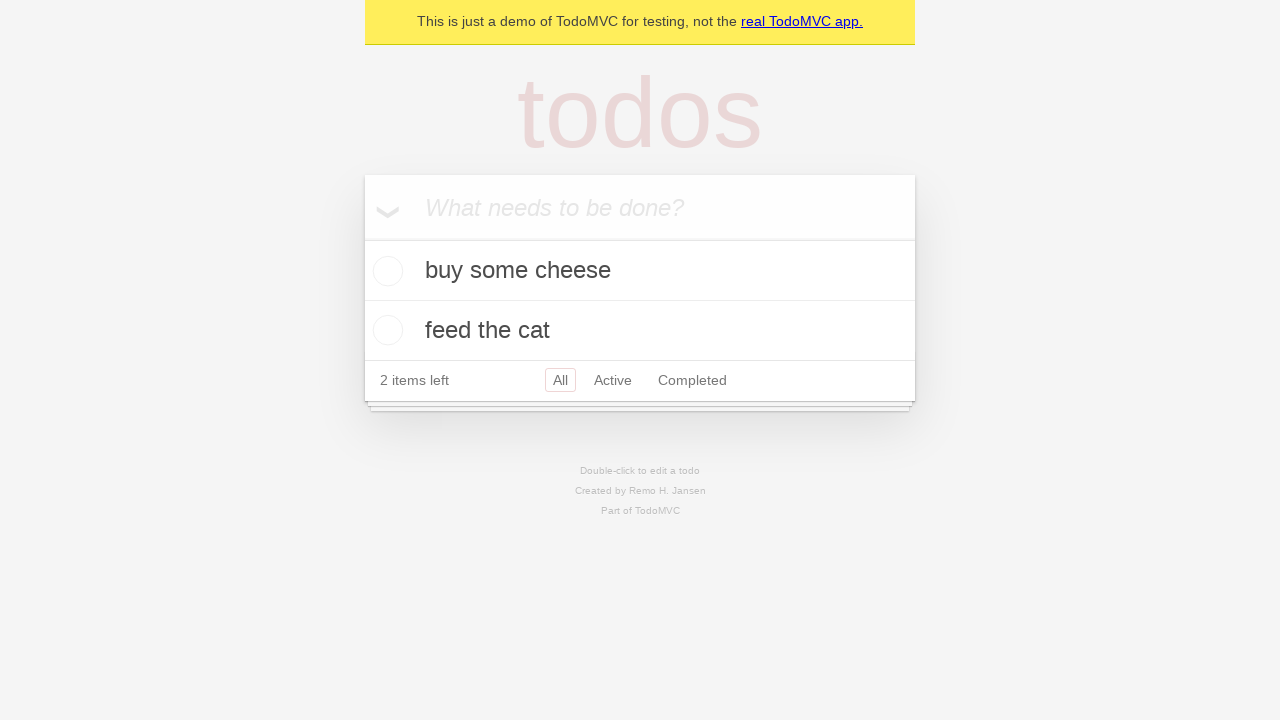

Filled todo input with 'book a doctors appointment' on internal:attr=[placeholder="What needs to be done?"i]
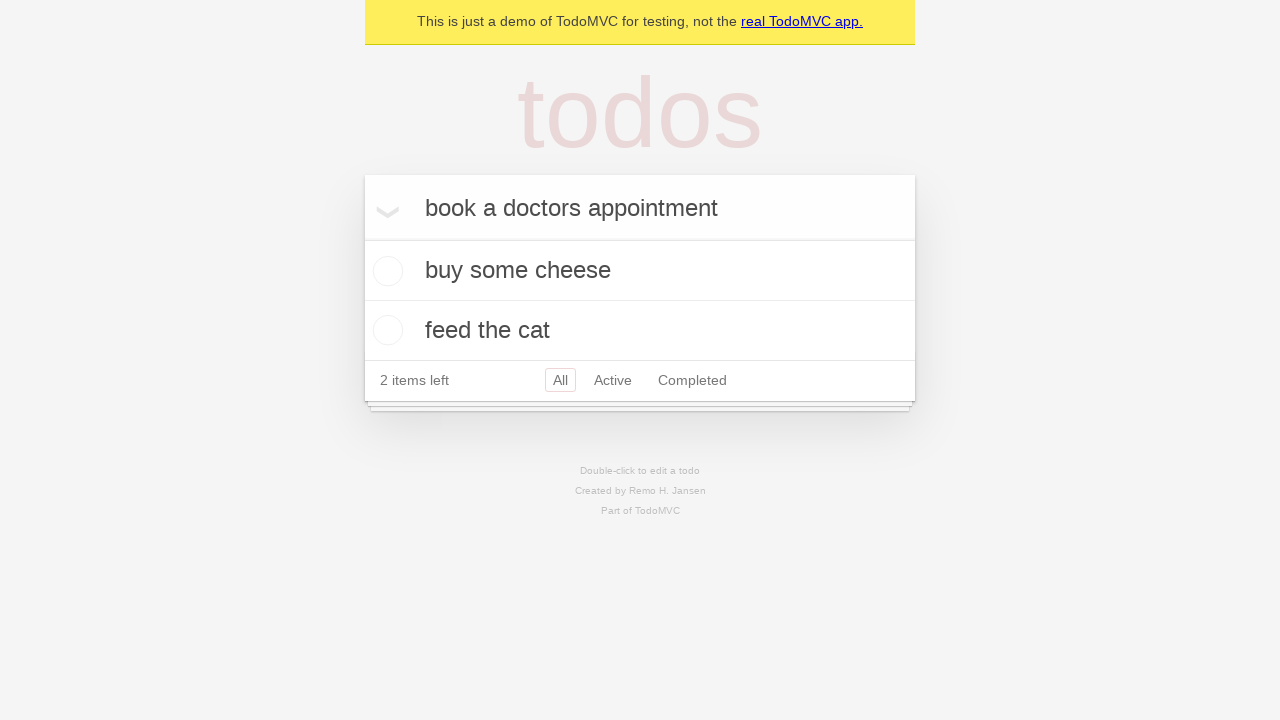

Pressed Enter to add third todo item on internal:attr=[placeholder="What needs to be done?"i]
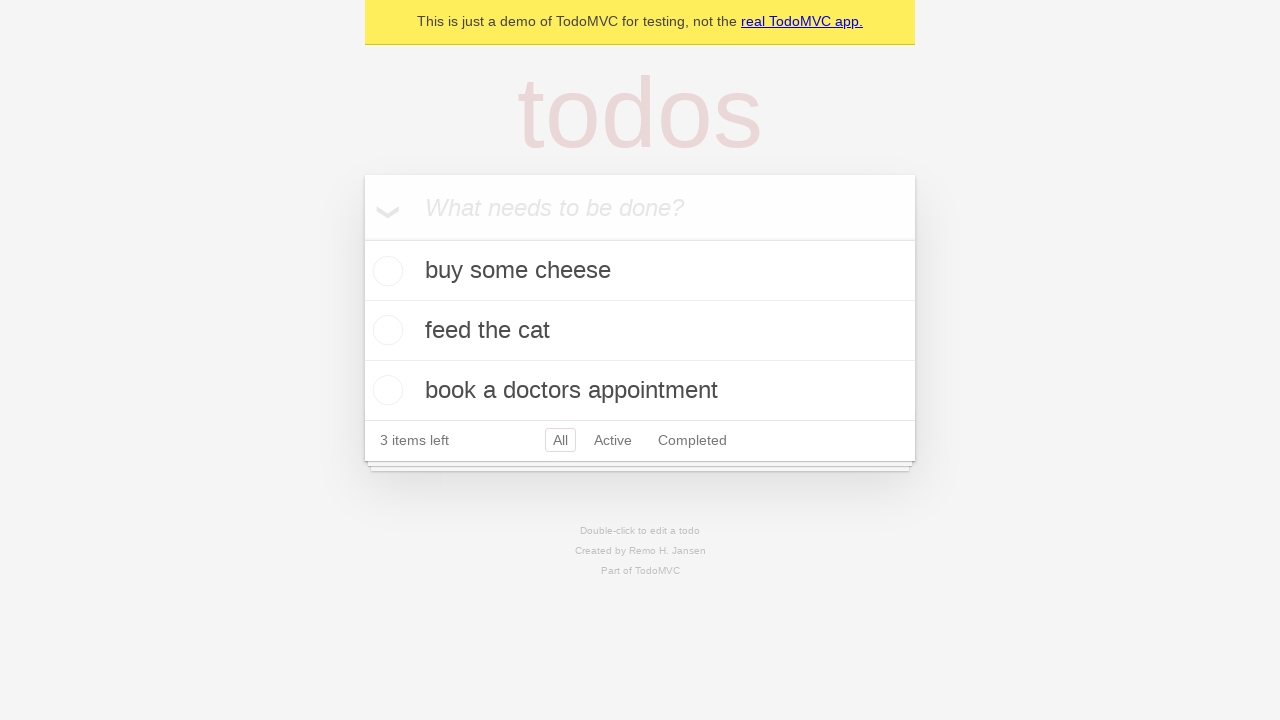

Checked 'Mark all as complete' checkbox to mark all todos as completed at (362, 238) on internal:label="Mark all as complete"i
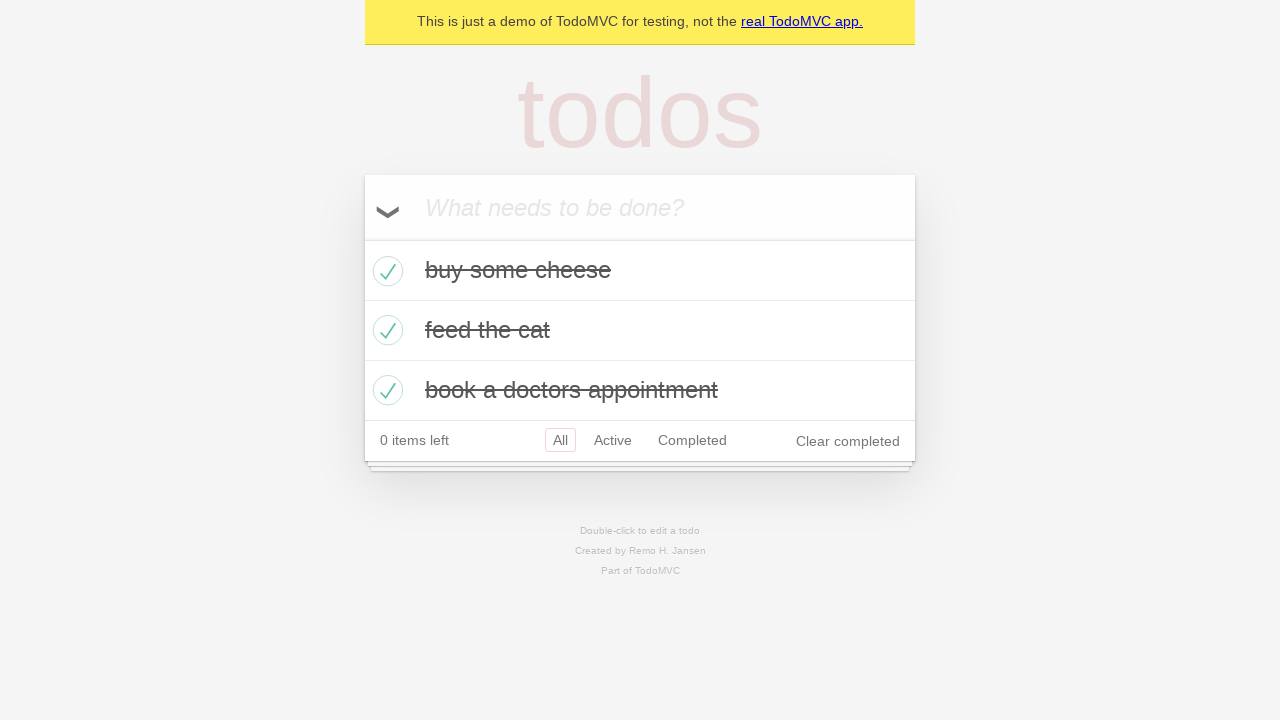

Verified all todo items are marked as completed
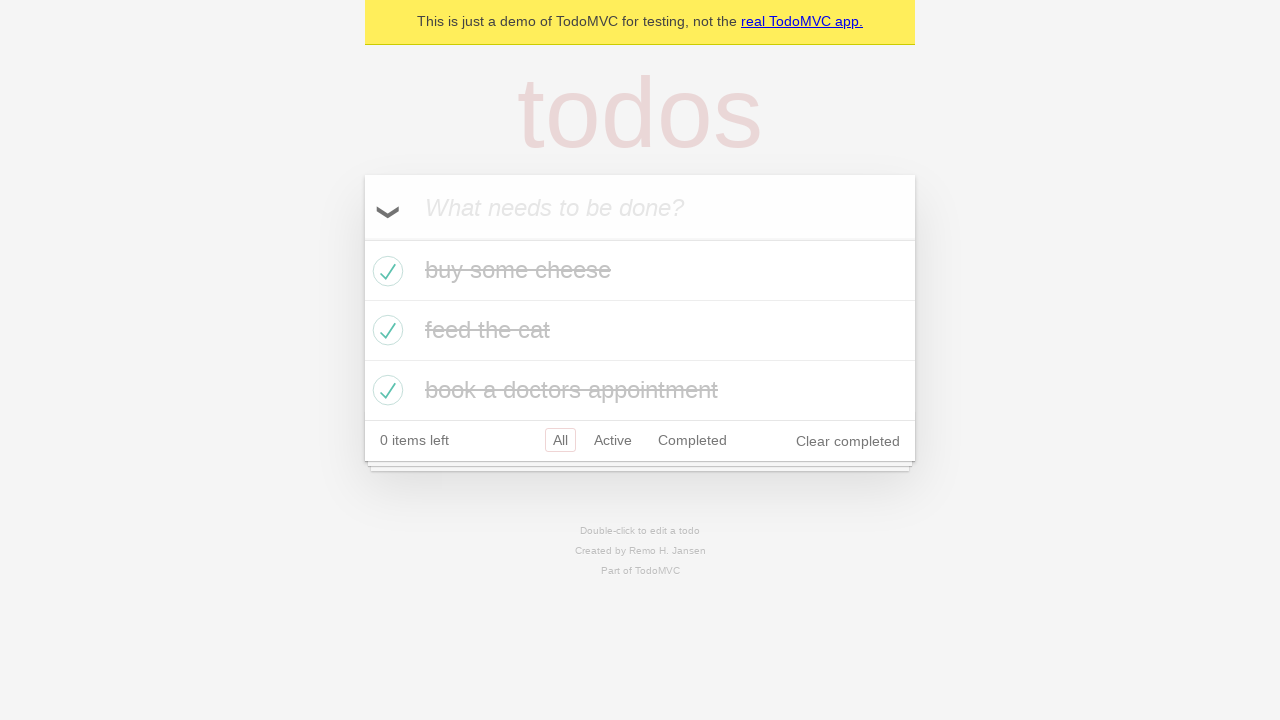

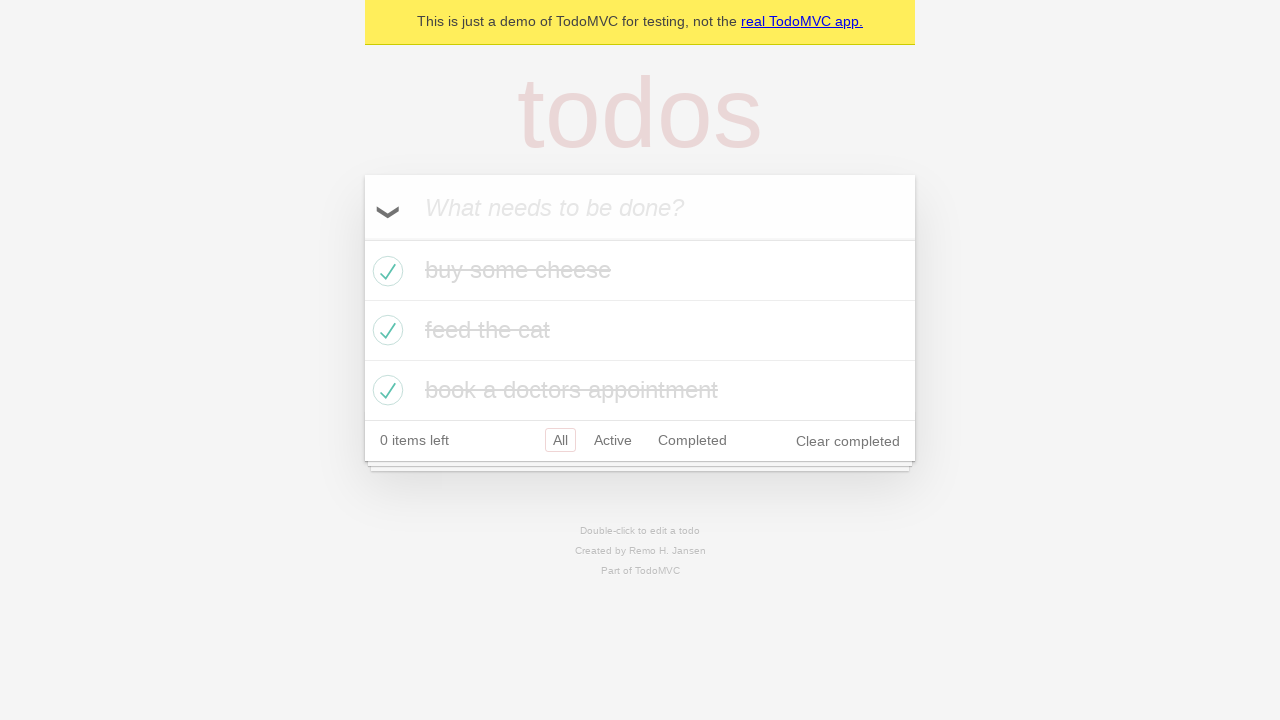